Tests hover functionality by moving the mouse over an avatar image and verifying that the caption/additional user information becomes visible.

Starting URL: http://the-internet.herokuapp.com/hovers

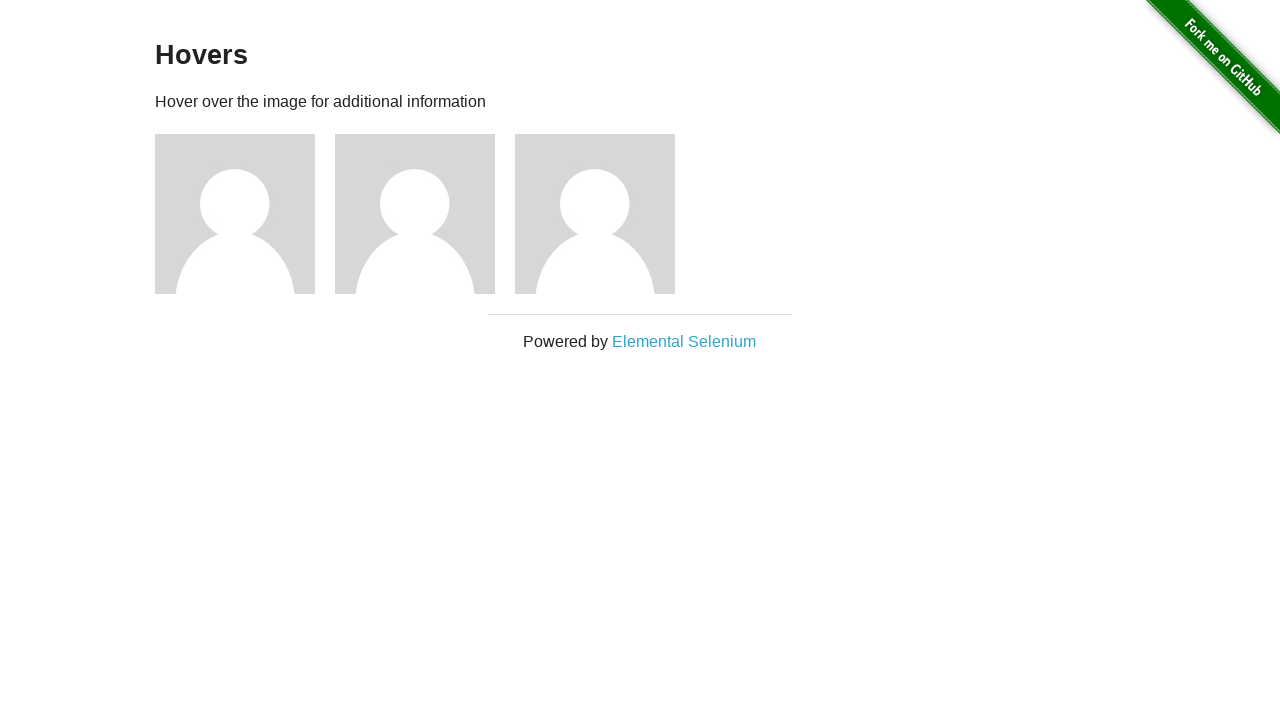

Navigated to hovers test page
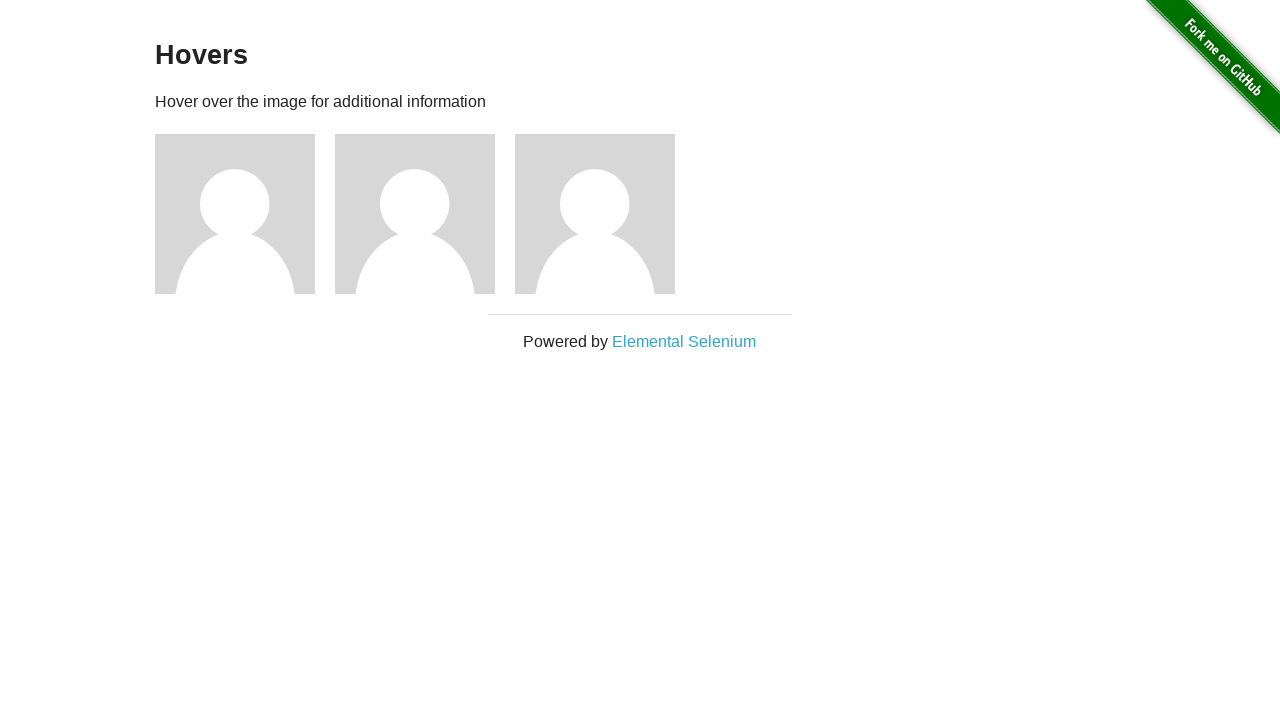

Located first avatar figure element
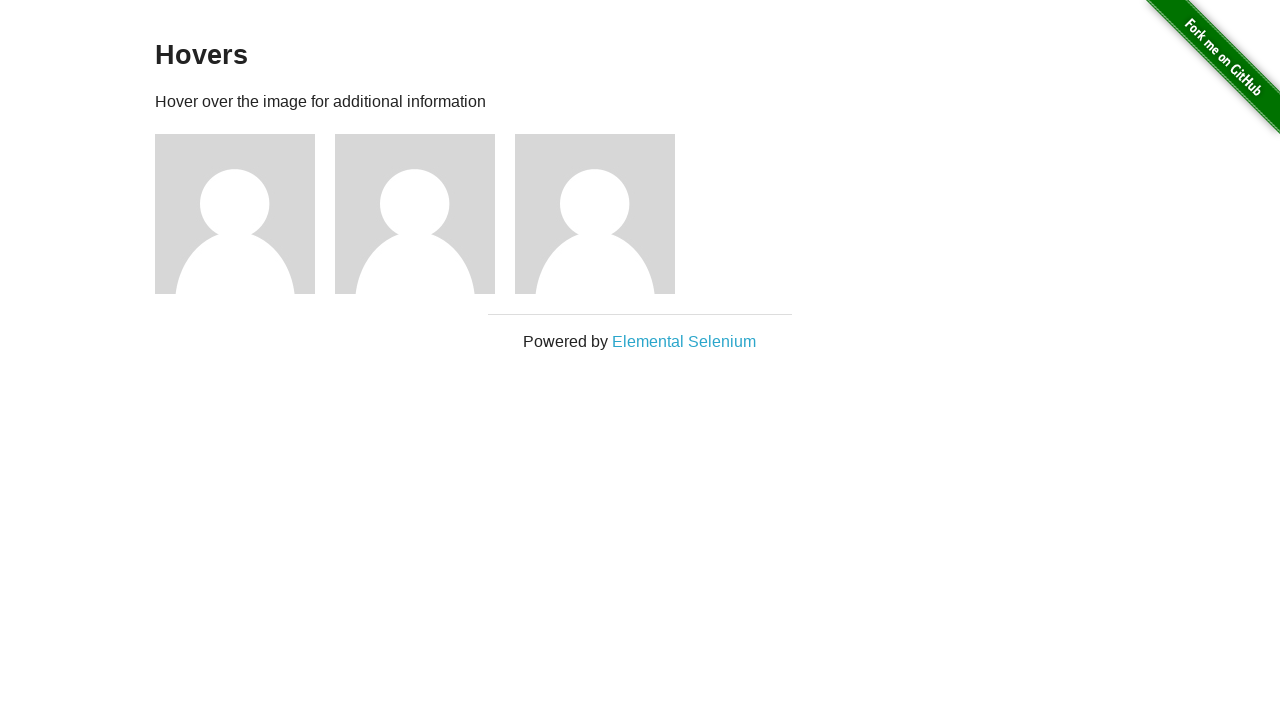

Hovered over avatar image at (245, 214) on .figure >> nth=0
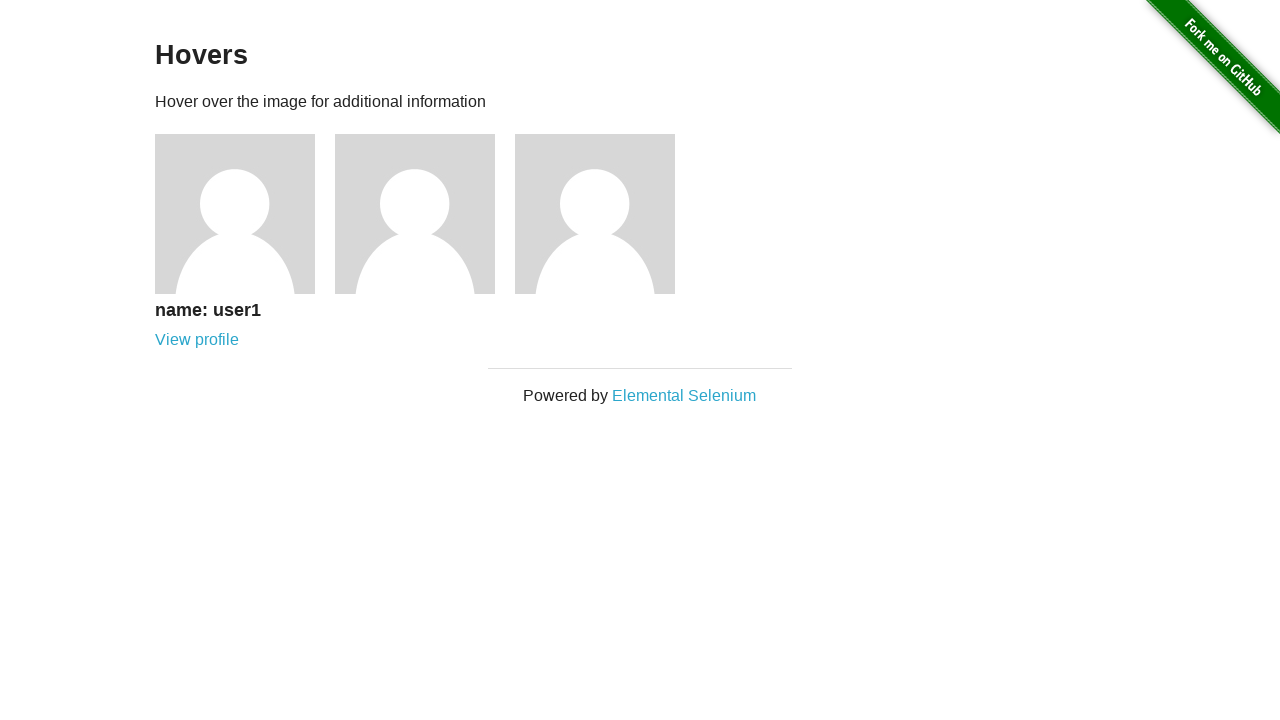

Located caption element
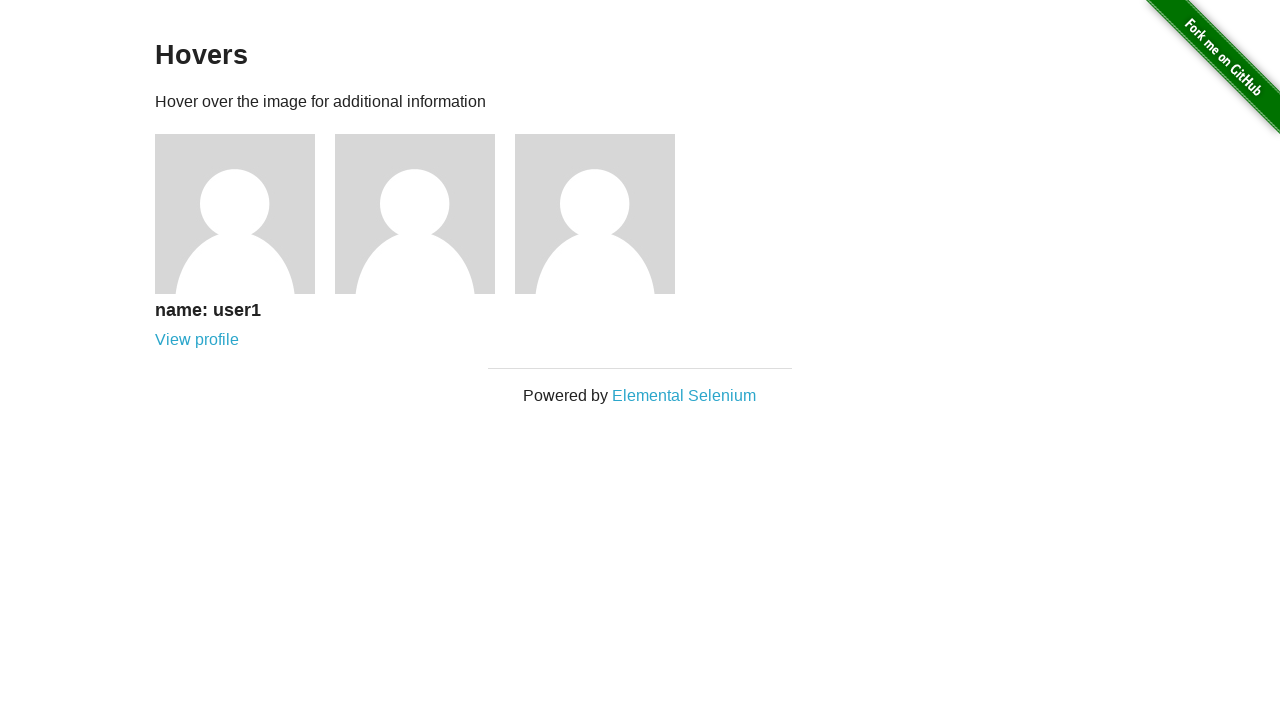

Verified caption is visible after hover
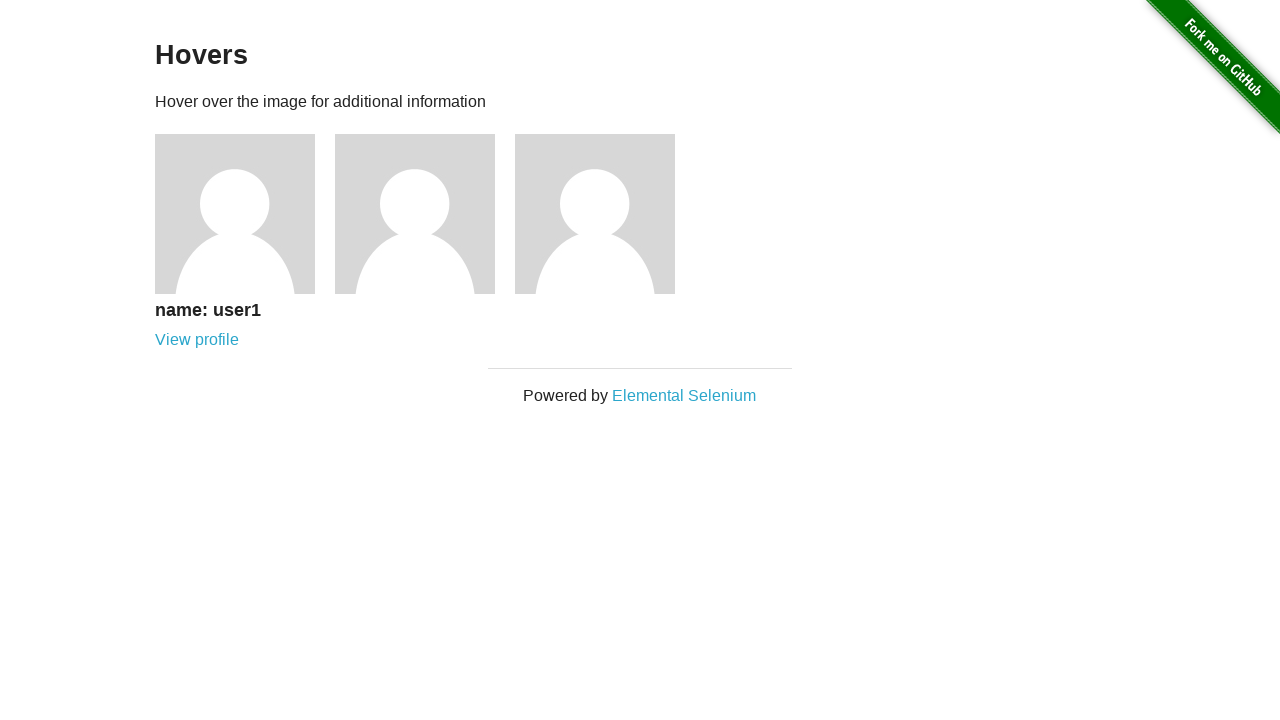

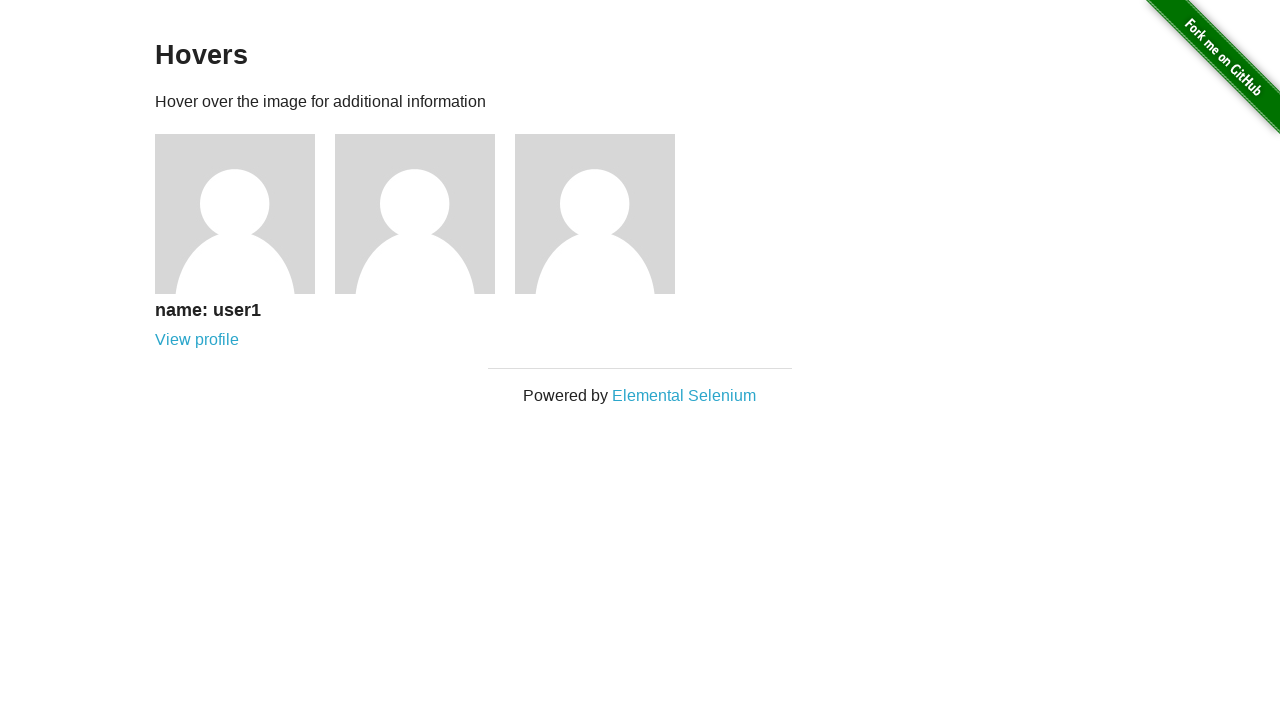